Searches for a job role on Apna by filling the search field and pressing Enter

Starting URL: https://apna.co/

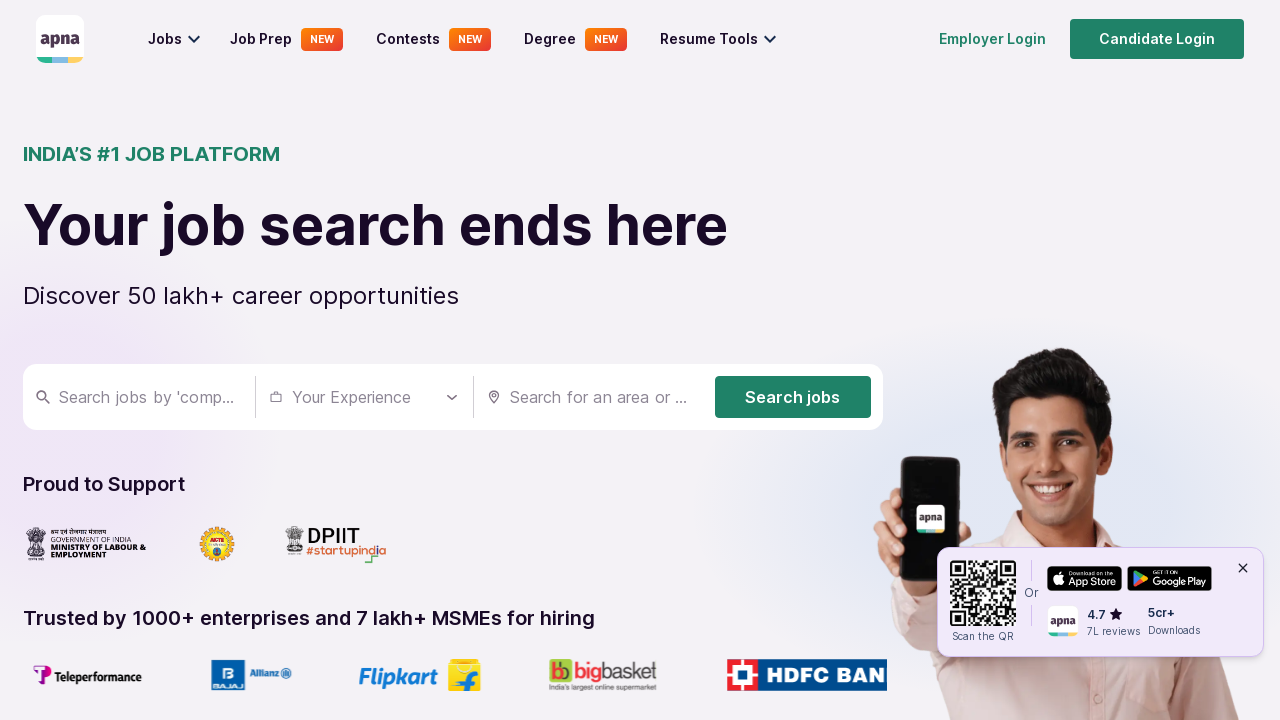

Search box element became available
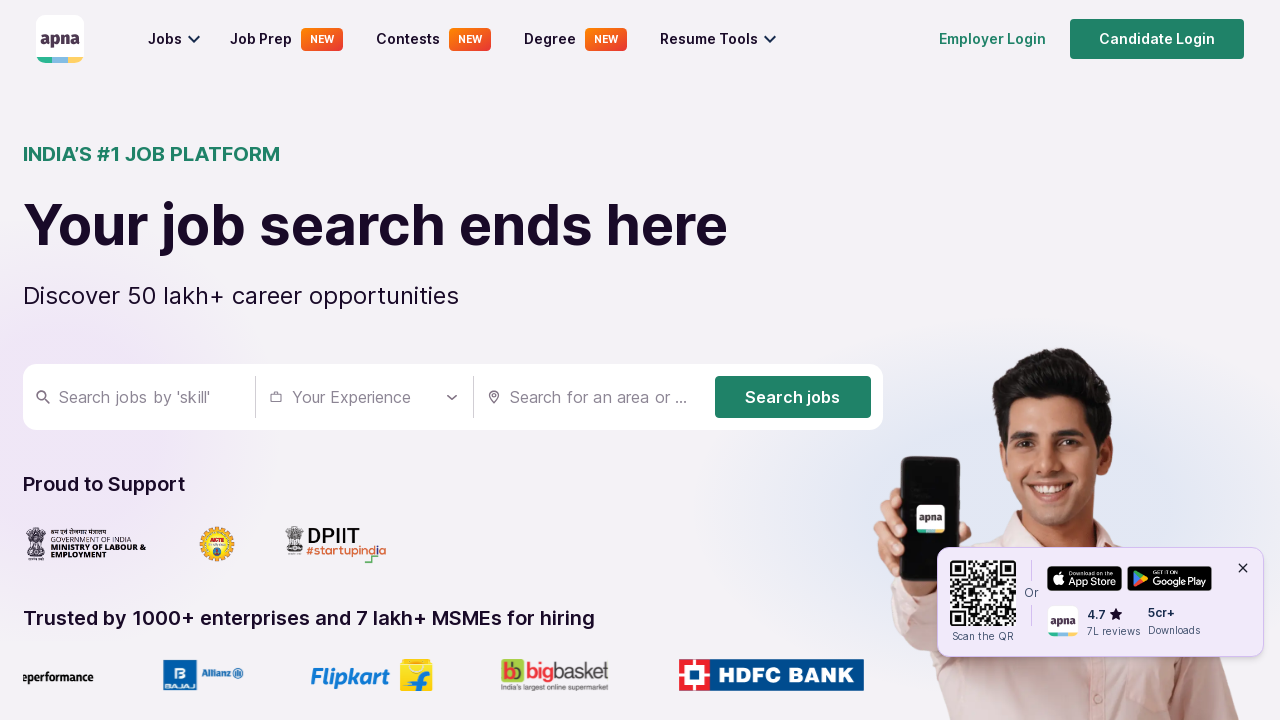

Filled search field with 'sales executive' on //input[contains(@placeholder, "Search") or contains(@class, "search")]
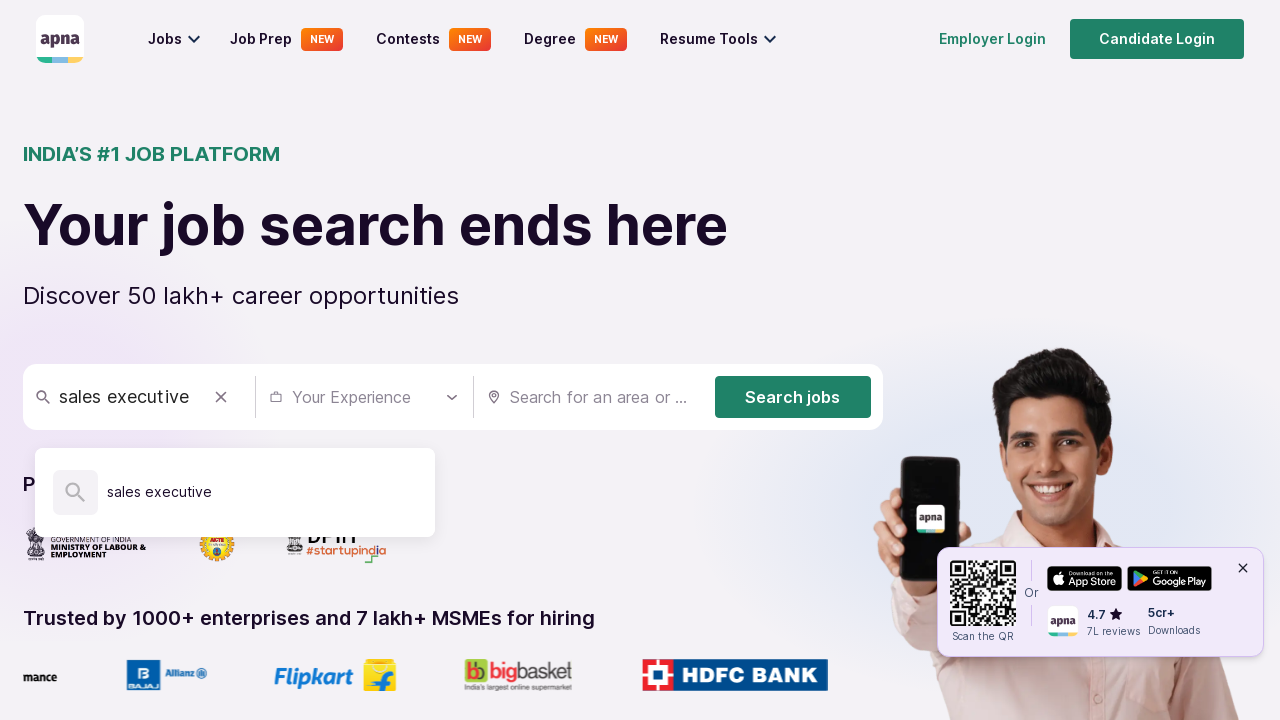

Pressed Enter to search for job role on //input[contains(@placeholder, "Search") or contains(@class, "search")]
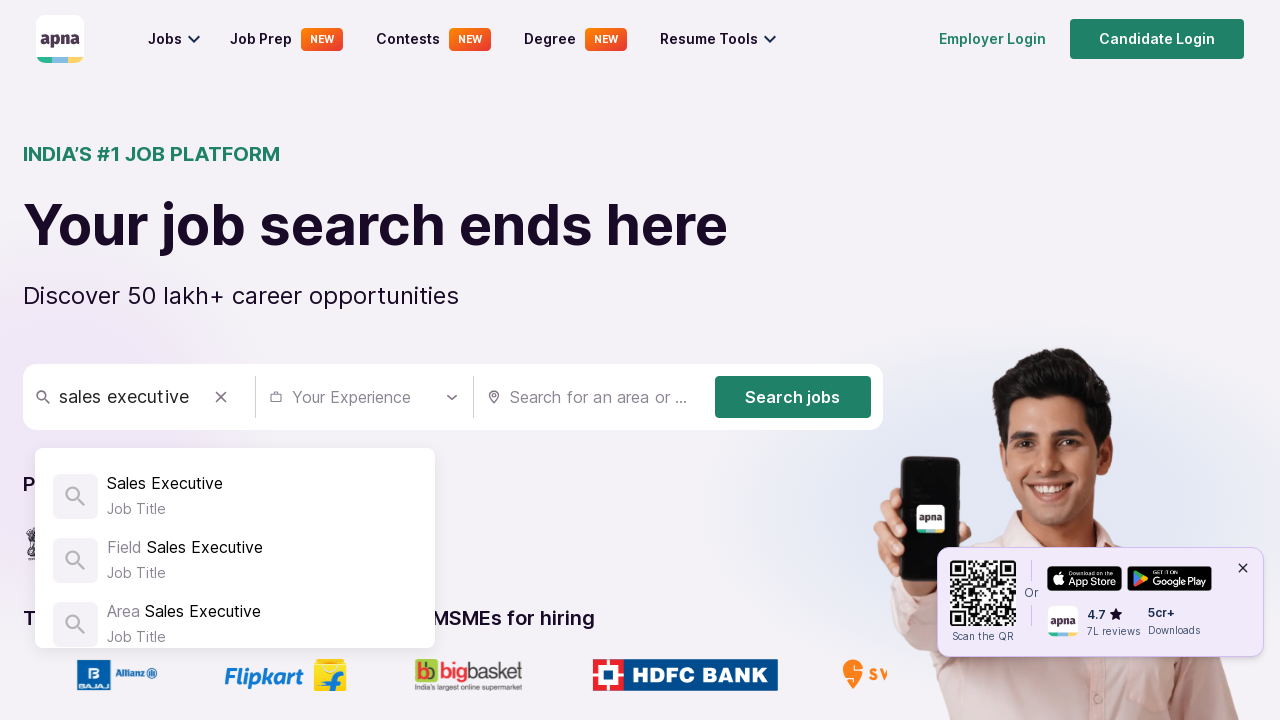

Search results page loaded (networkidle state reached)
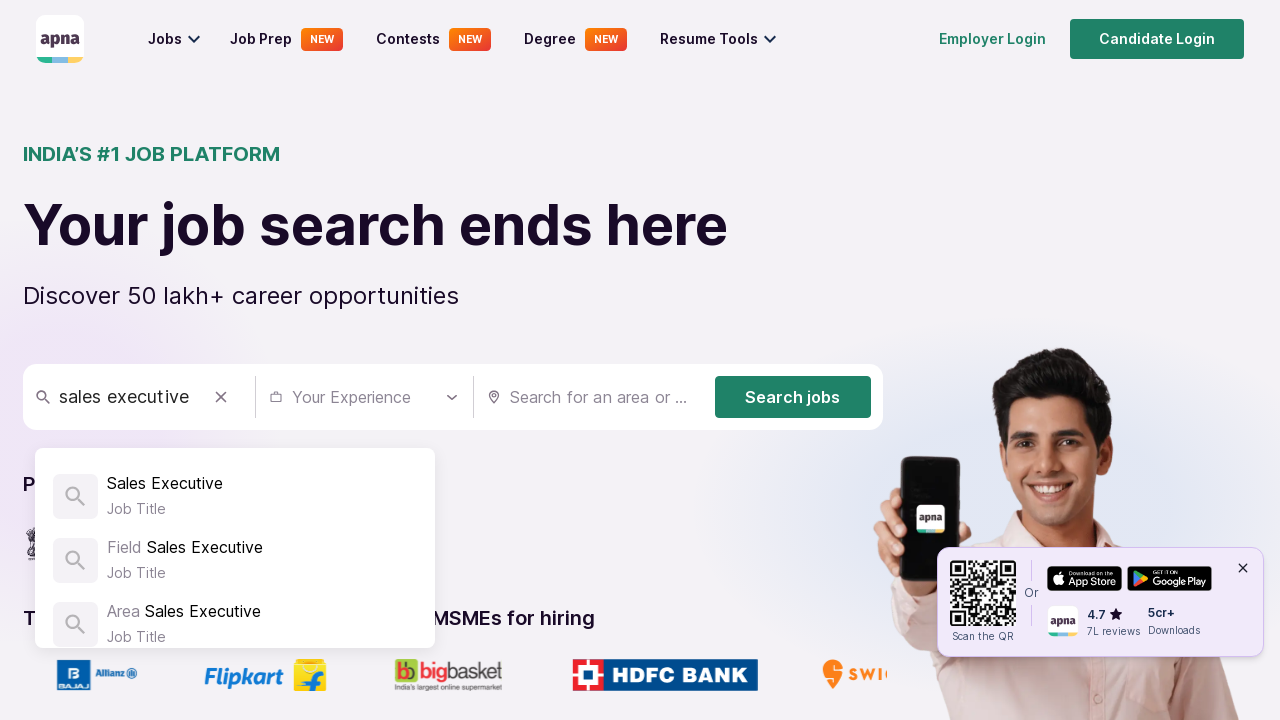

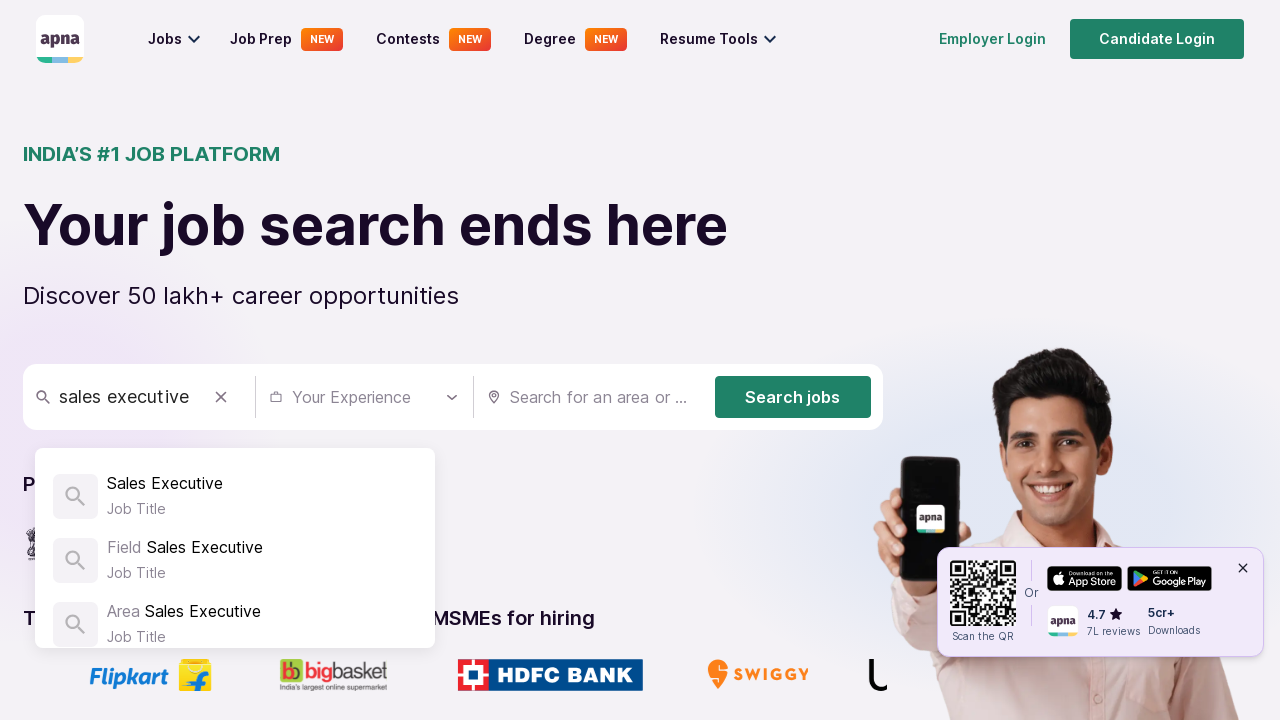